Tests JS Prompt button by clicking it, dismissing the prompt without entering text, and verifying the result shows "null".

Starting URL: https://the-internet.herokuapp.com/javascript_alerts

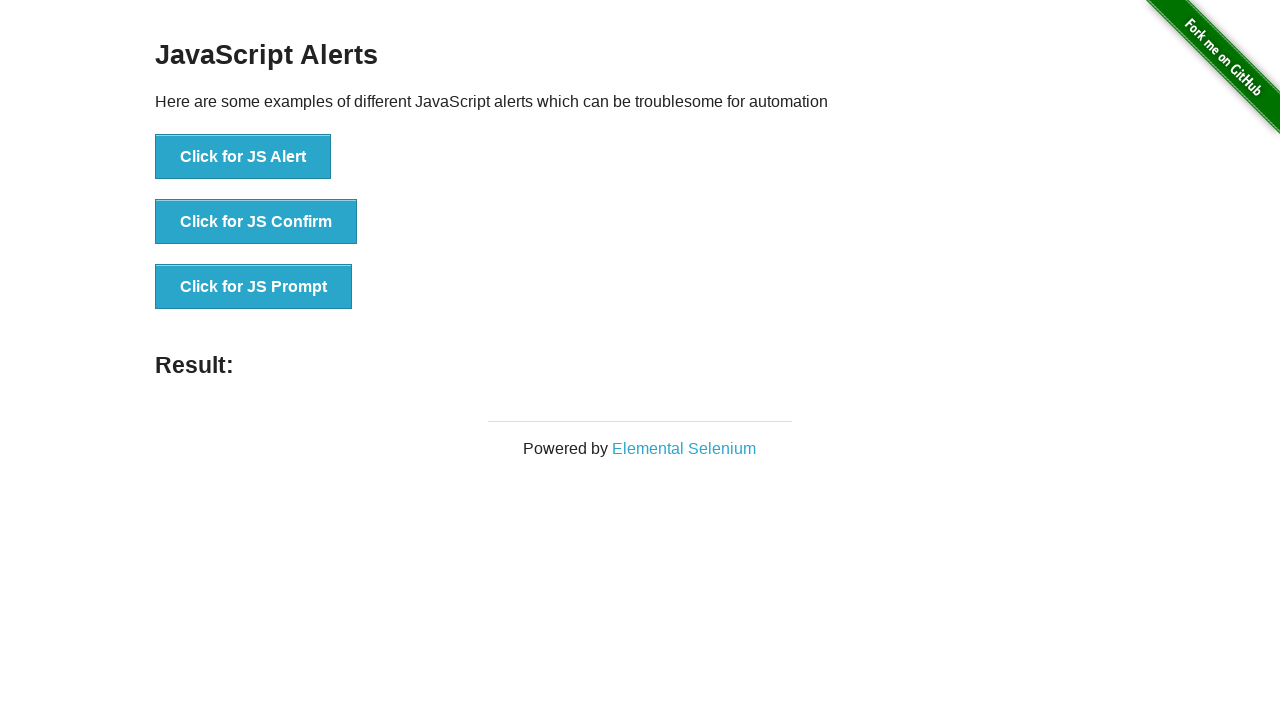

Set up dialog handler to dismiss prompts
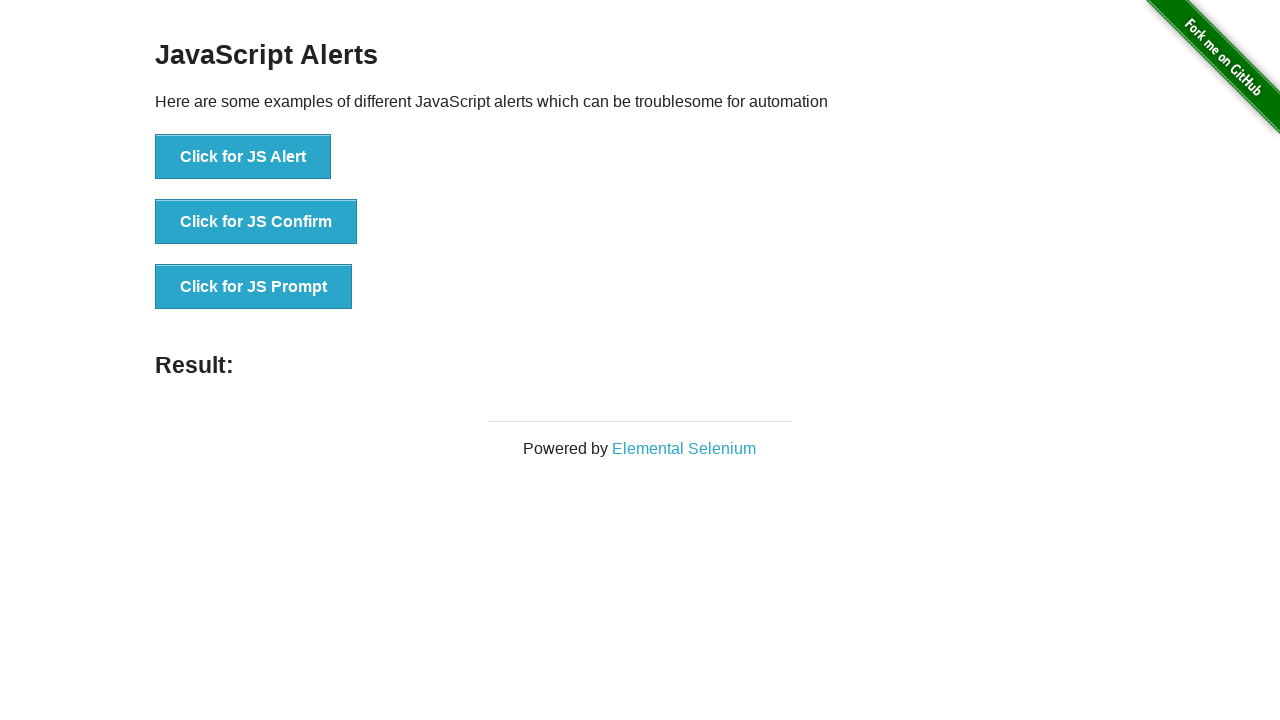

Clicked JS Prompt button at (254, 287) on button[onclick*='jsPrompt']
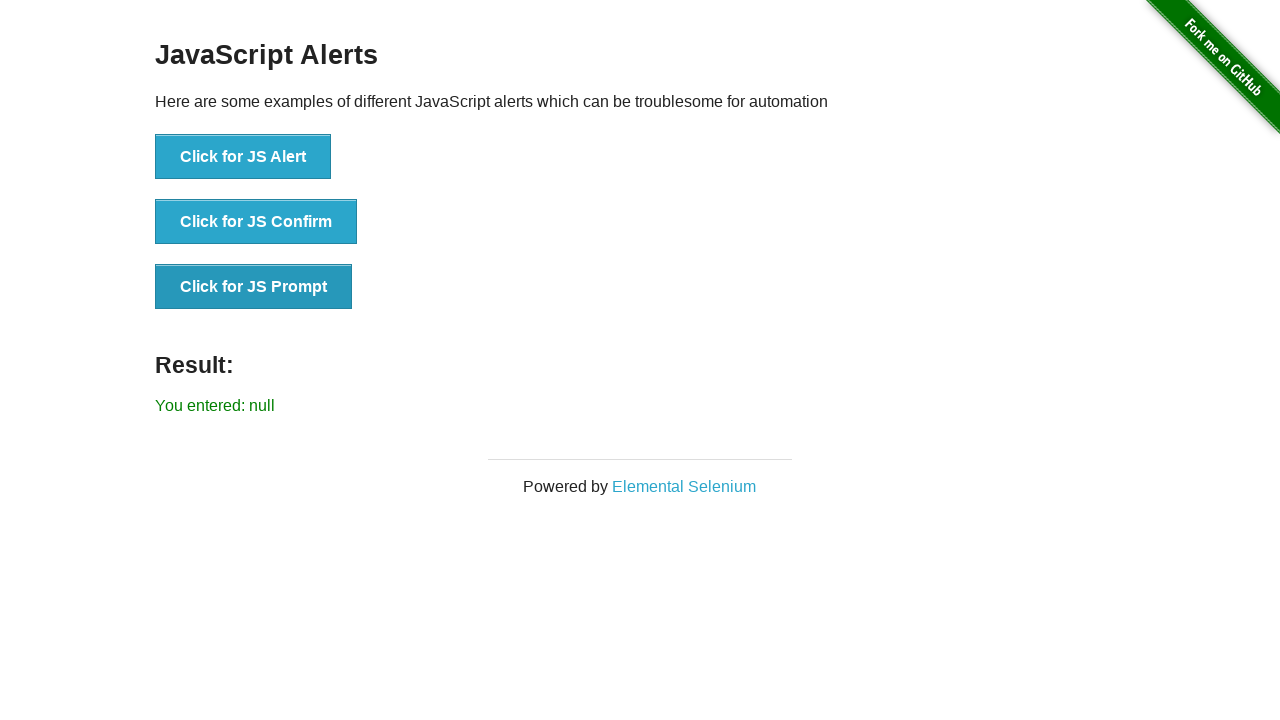

Result message appeared after dismissing prompt
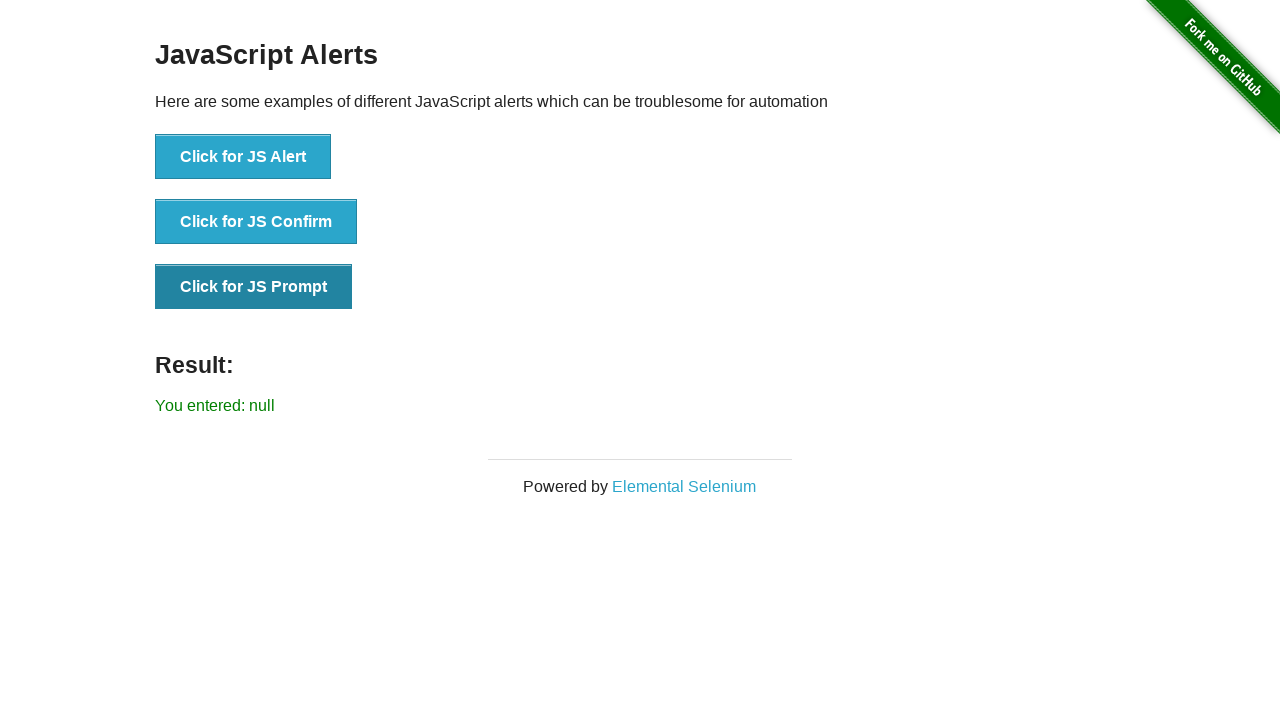

Retrieved result text content
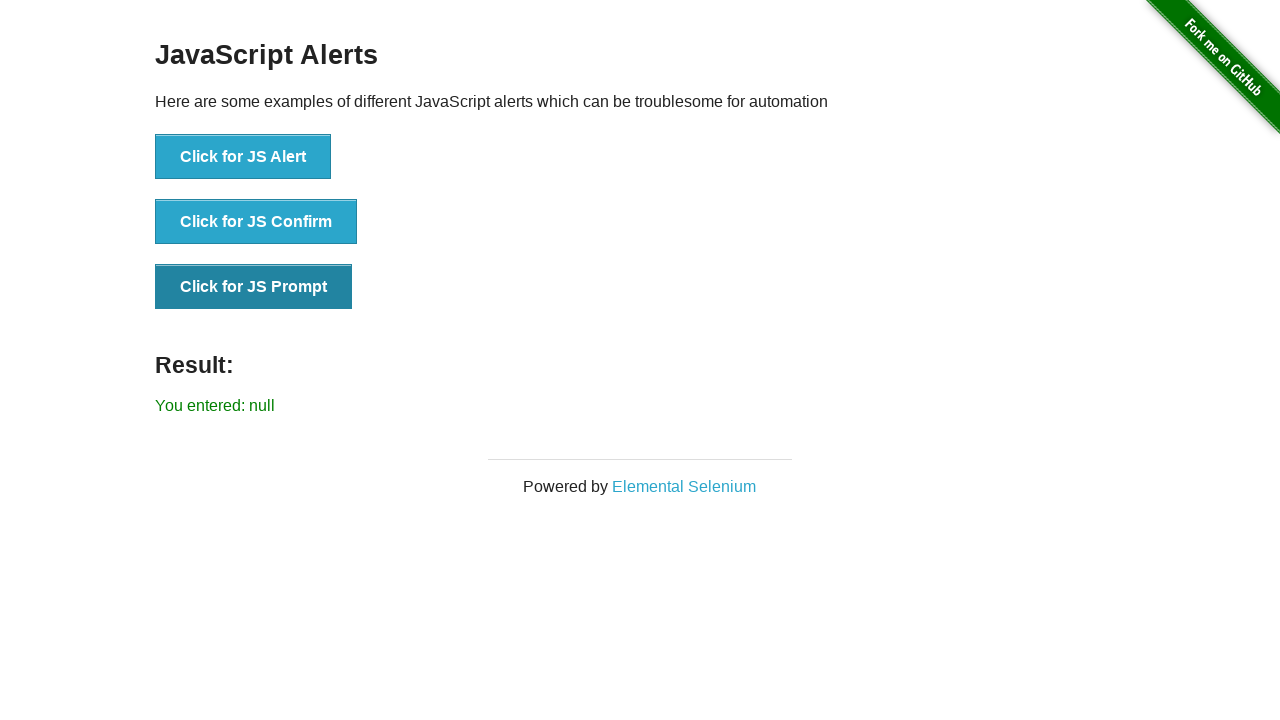

Verified result shows 'You entered: null' confirming prompt was dismissed without input
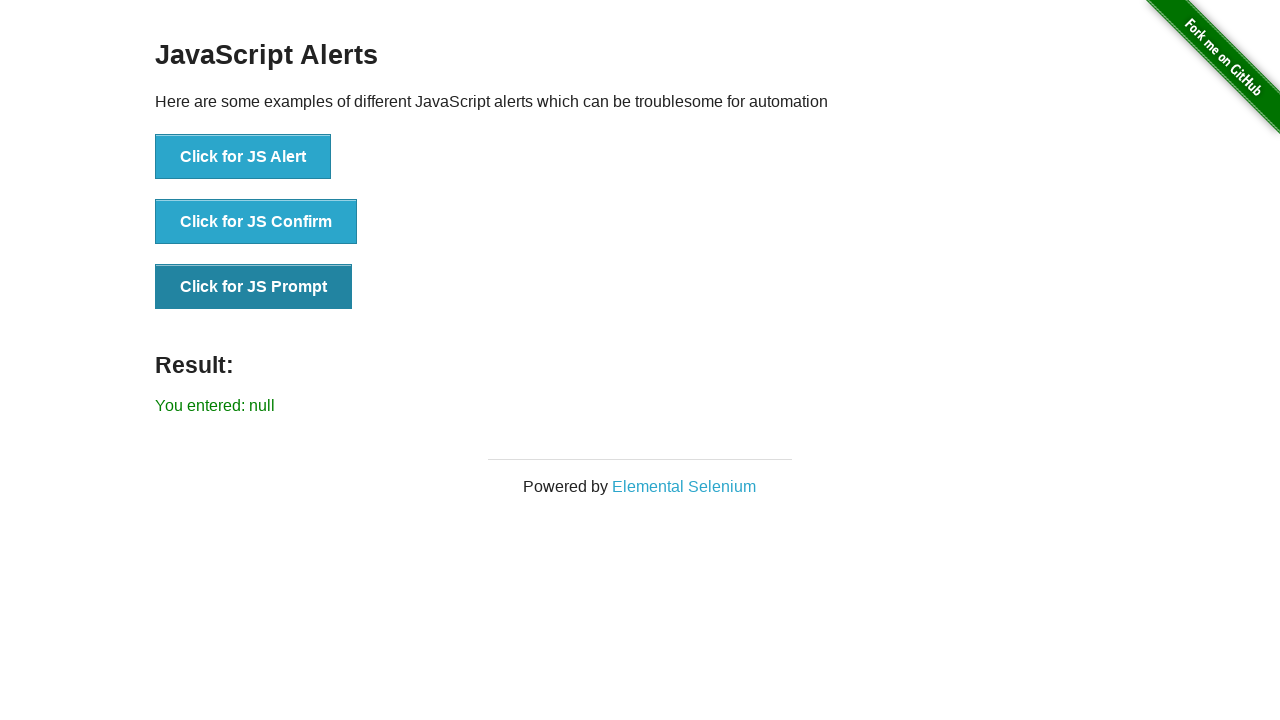

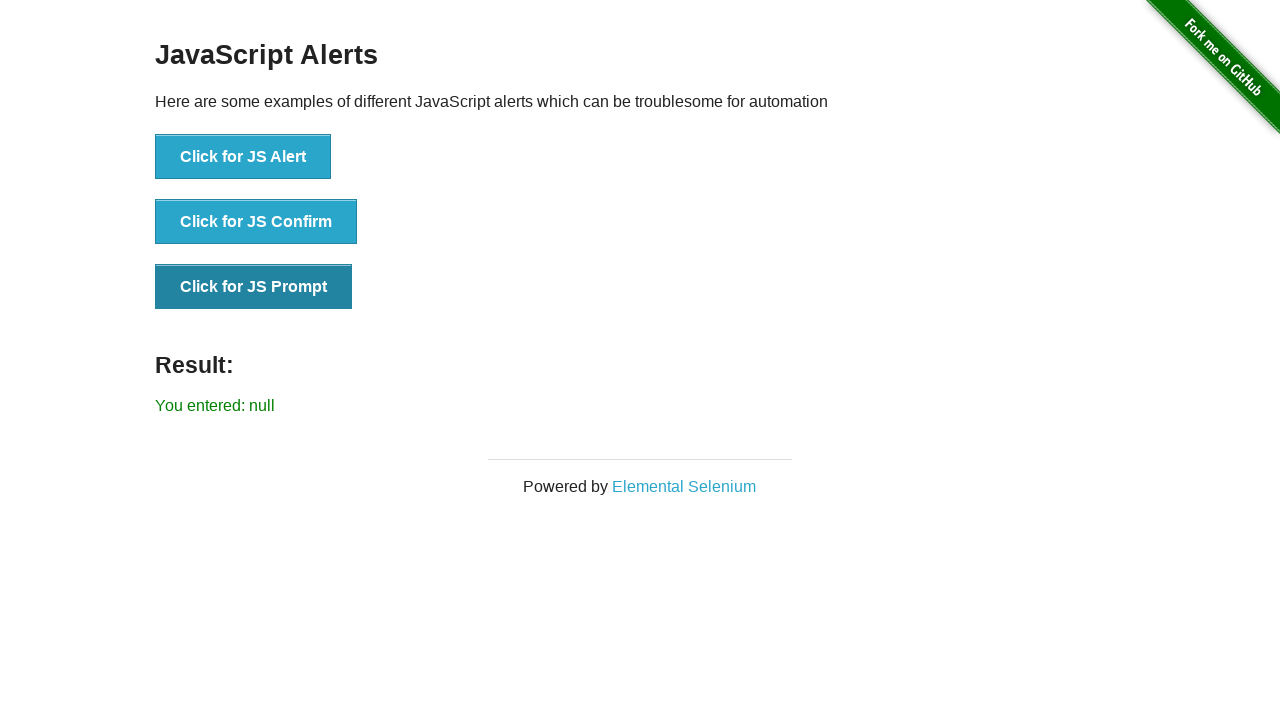